Tests basic browser navigation by visiting a page, navigating to another URL, going back, and refreshing the page on Rahul Shetty Academy website.

Starting URL: https://rahulshettyacademy.com/

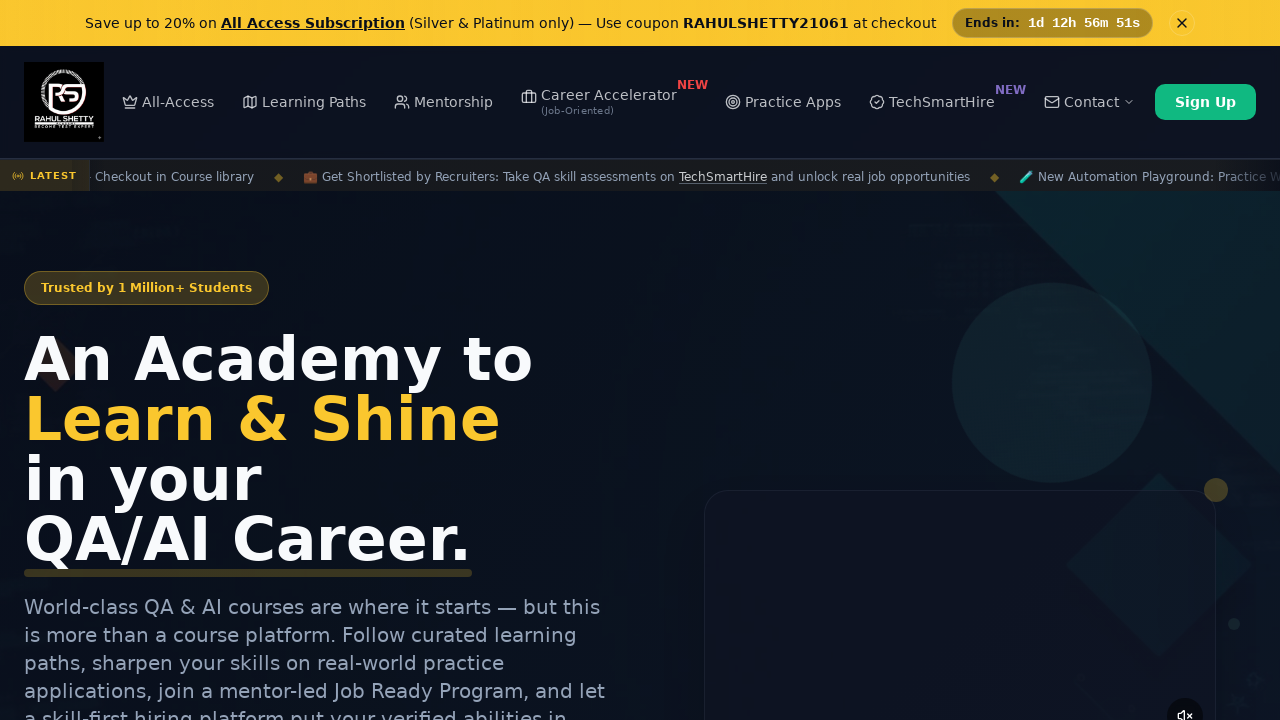

Navigated to AutomationPractice page
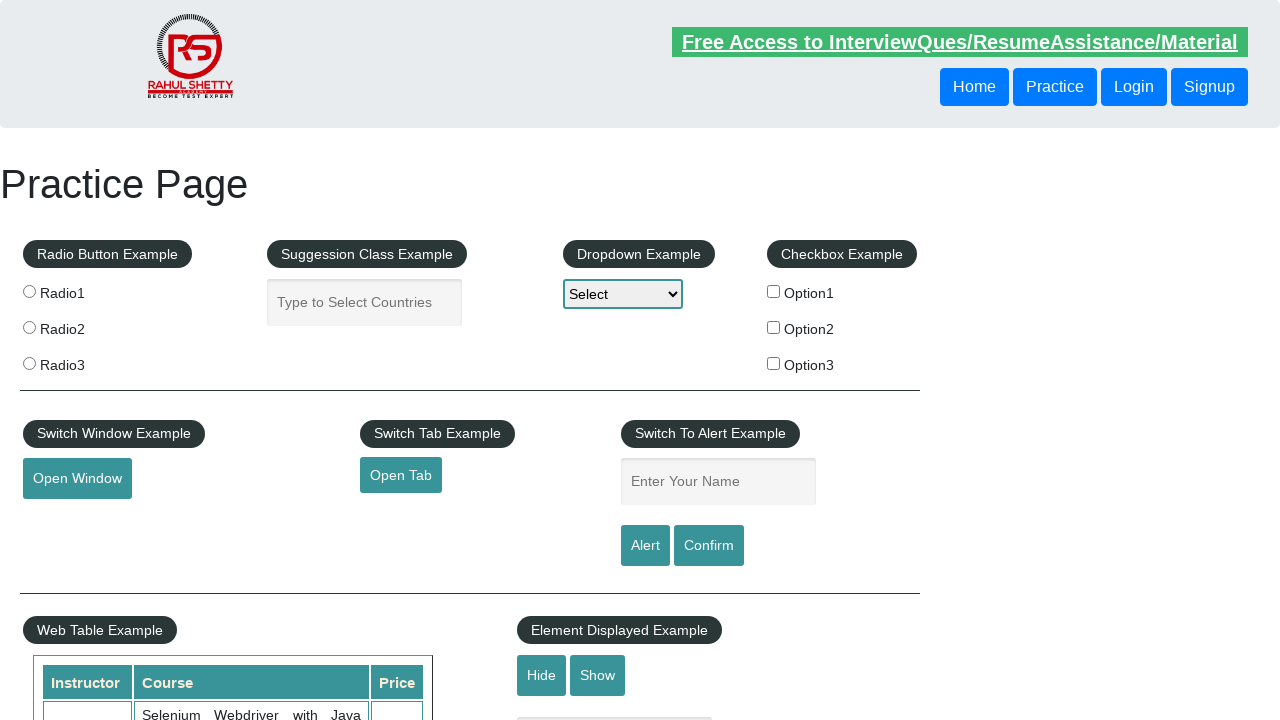

Navigated back to previous page (Rahul Shetty Academy home)
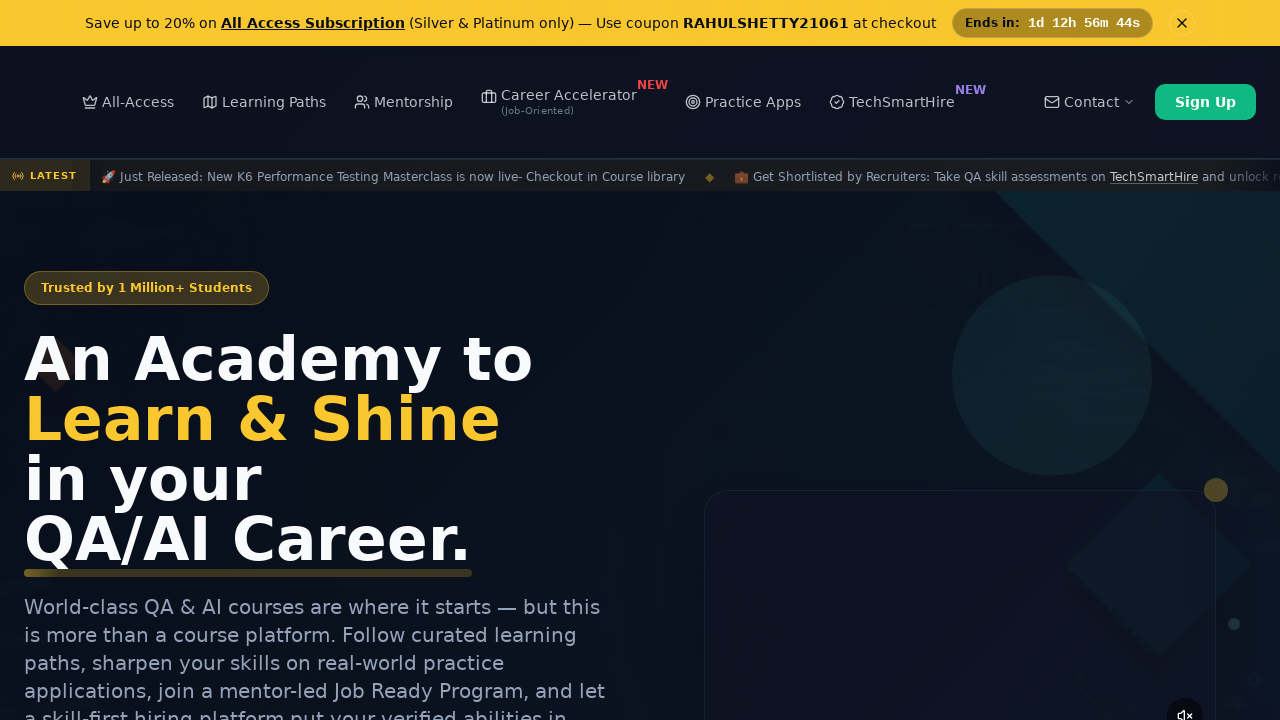

Refreshed current page
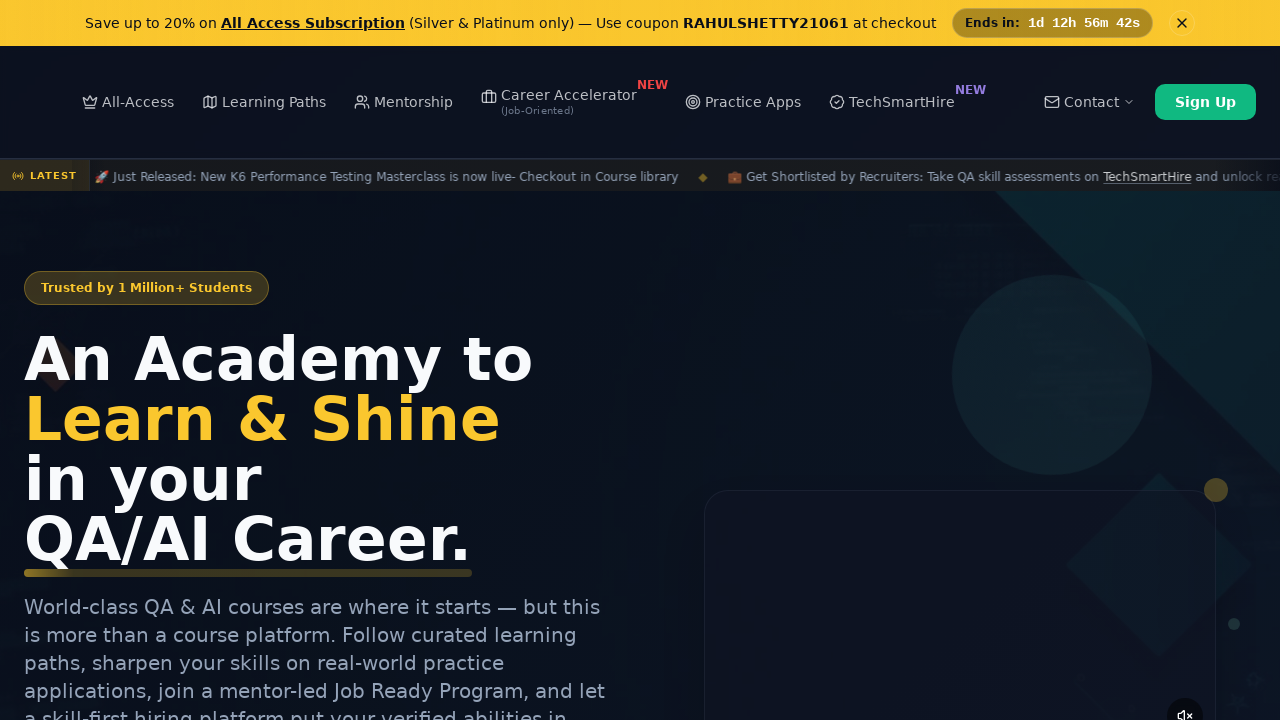

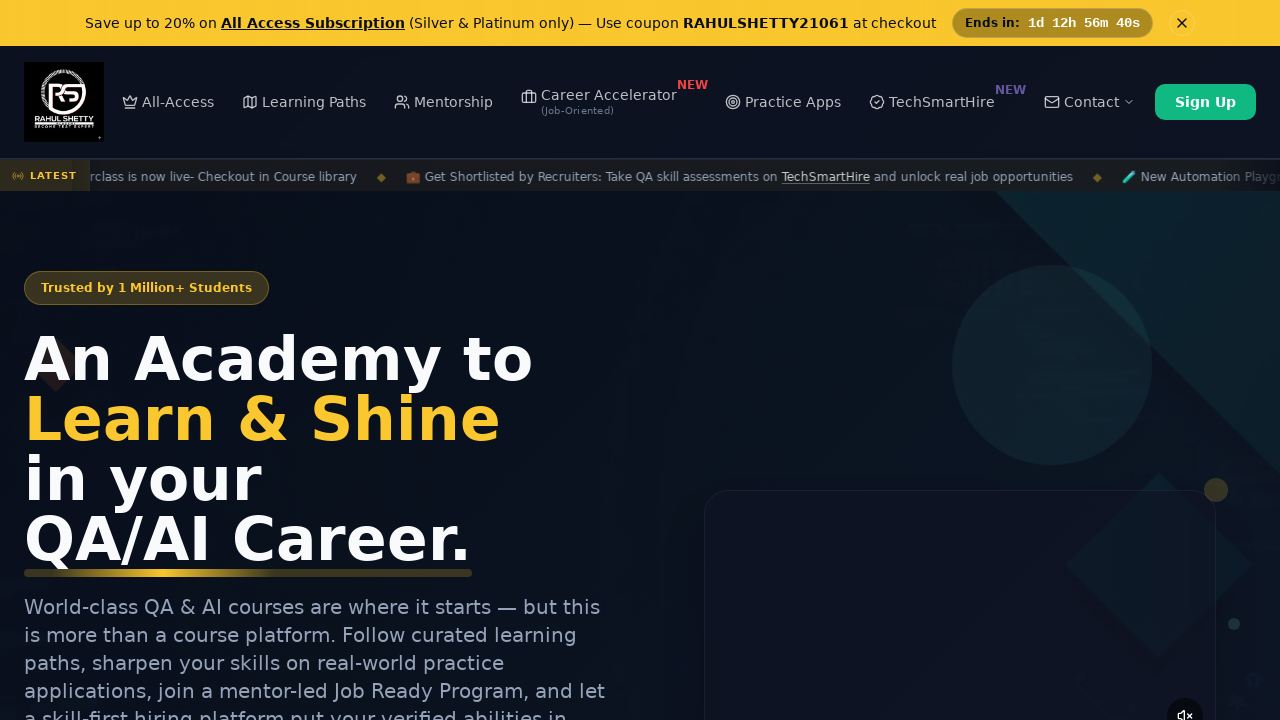